Tests dropdown selection by selecting each of the three options in sequence

Starting URL: https://rahulshettyacademy.com/AutomationPractice/

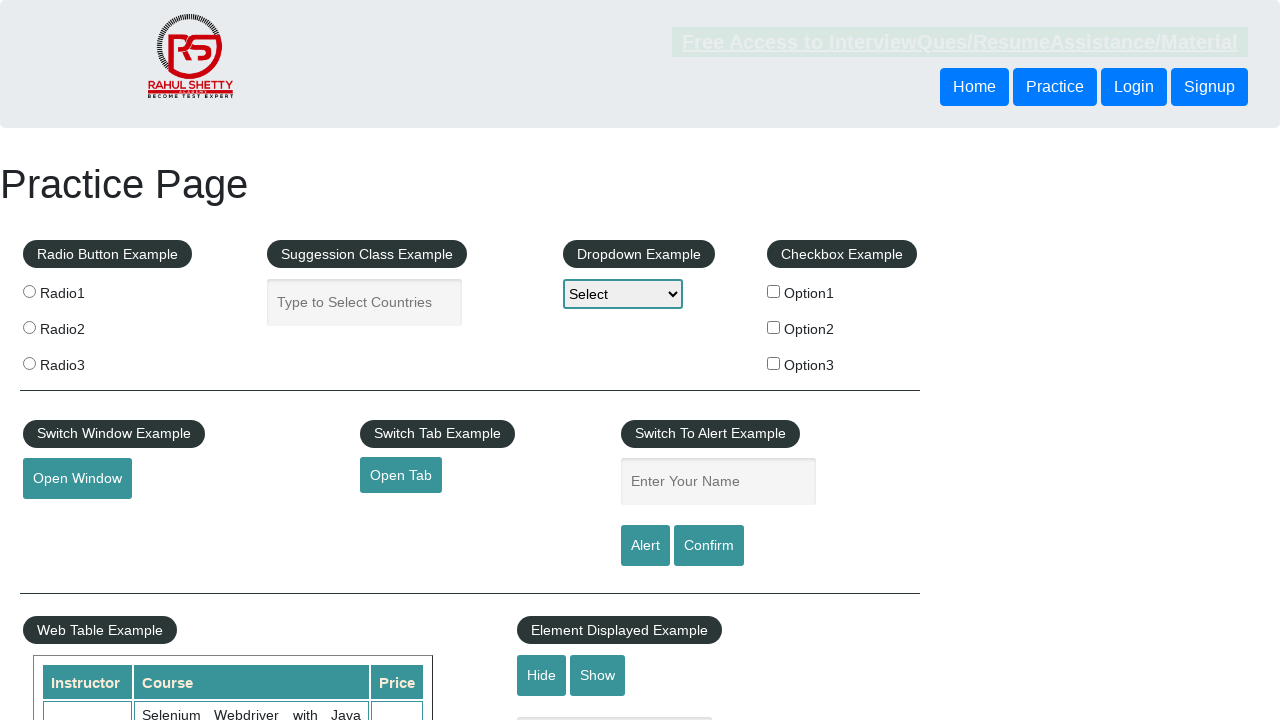

Selected first dropdown option by index on #dropdown-class-example
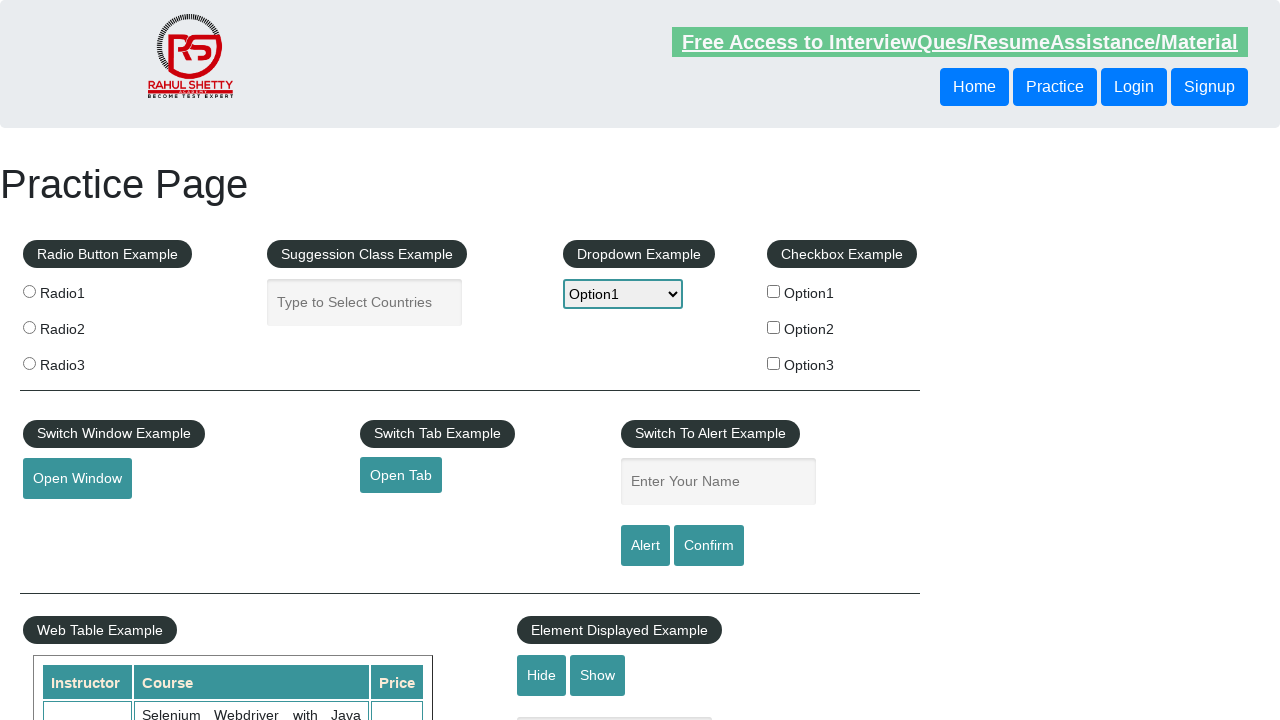

Selected second dropdown option by index on #dropdown-class-example
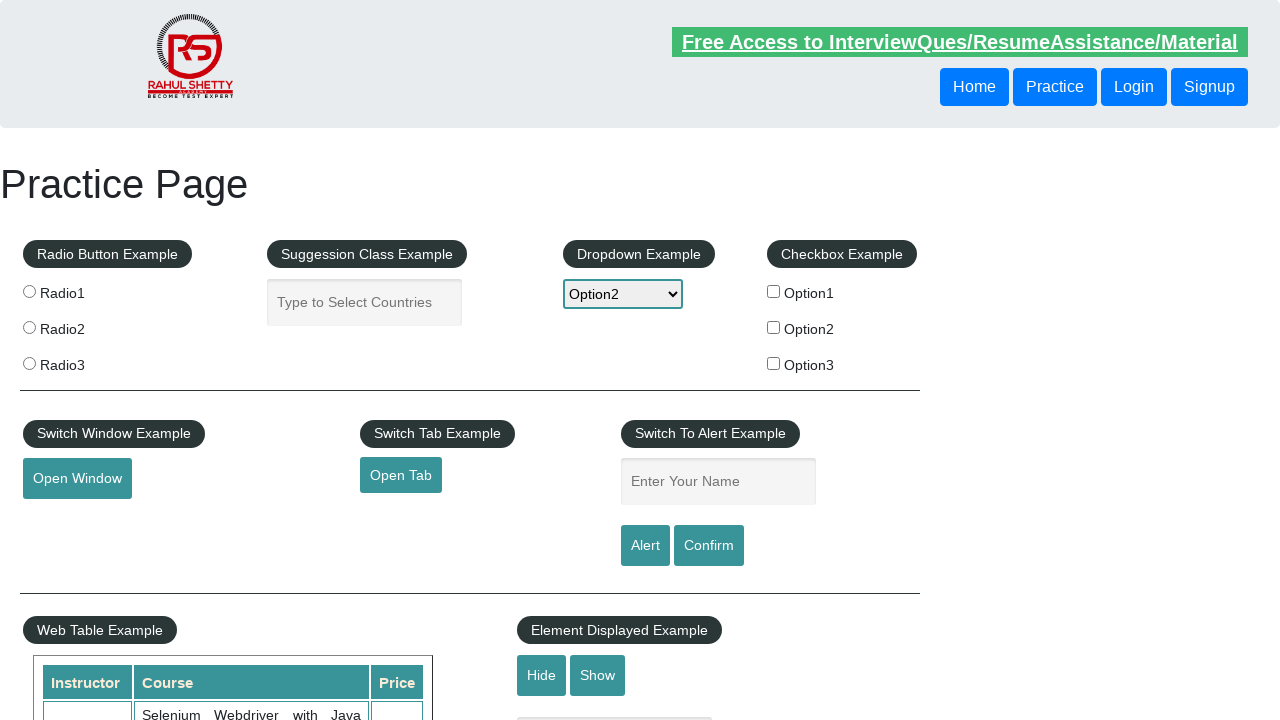

Selected third dropdown option by index on #dropdown-class-example
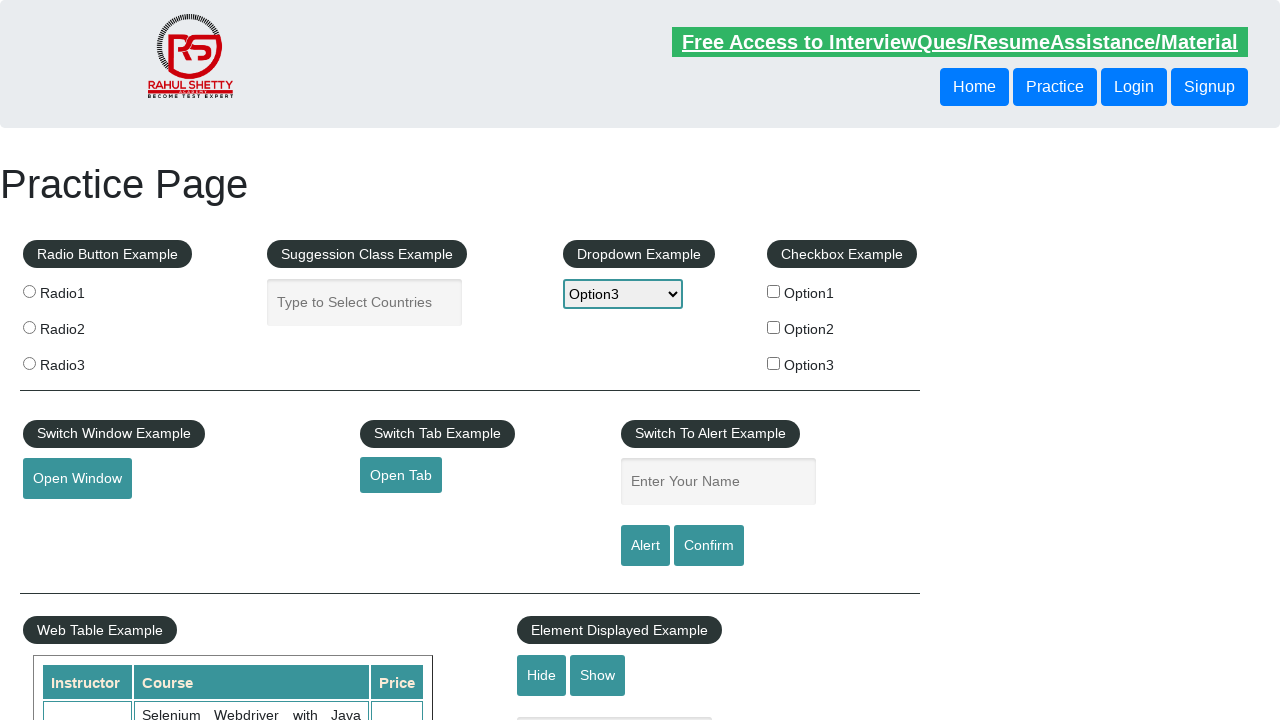

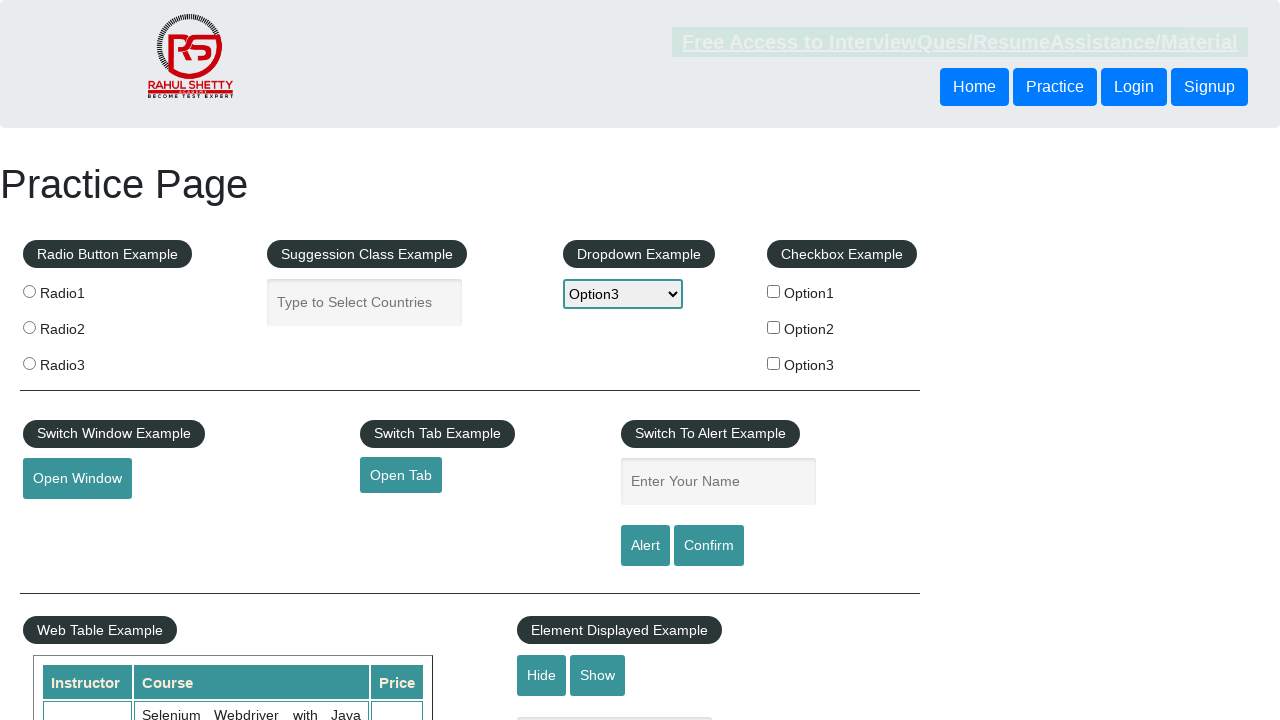